Tests a registration form by filling in first name, last name, and email fields, then submitting the form and verifying the success message.

Starting URL: http://suninjuly.github.io/registration1.html

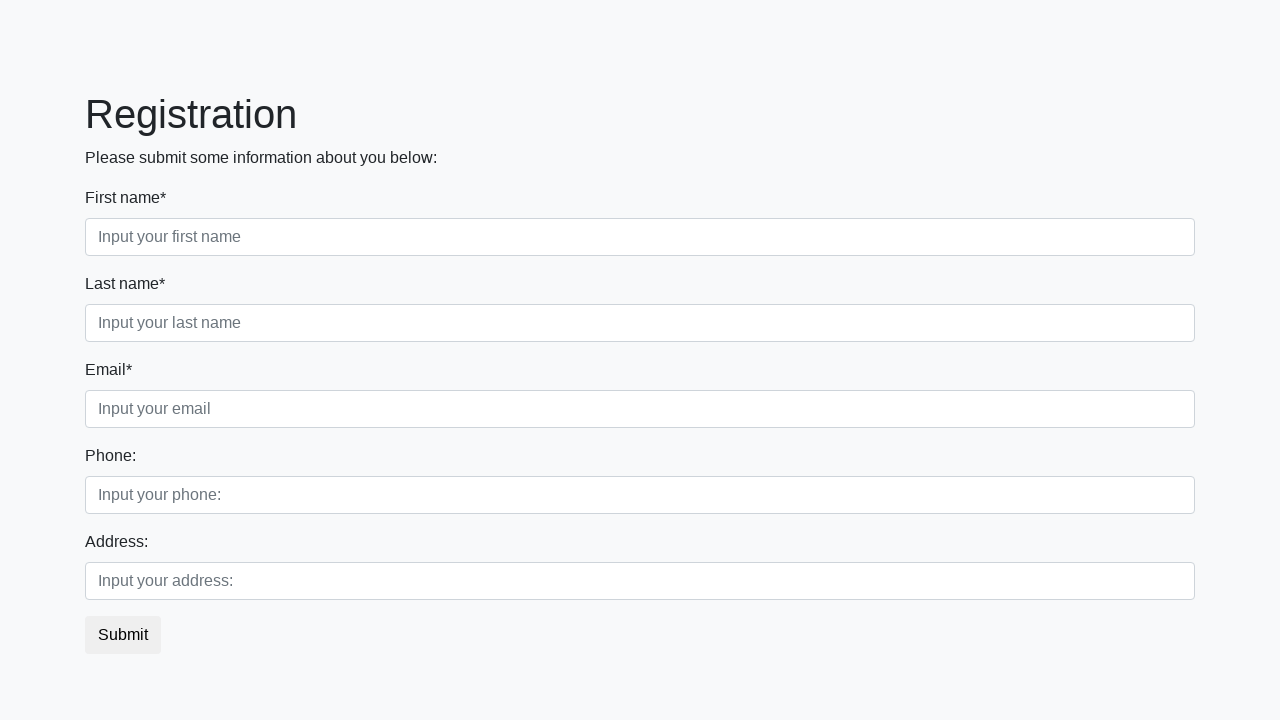

Filled first name field with 'Ivan' on .first_block .form-control.first
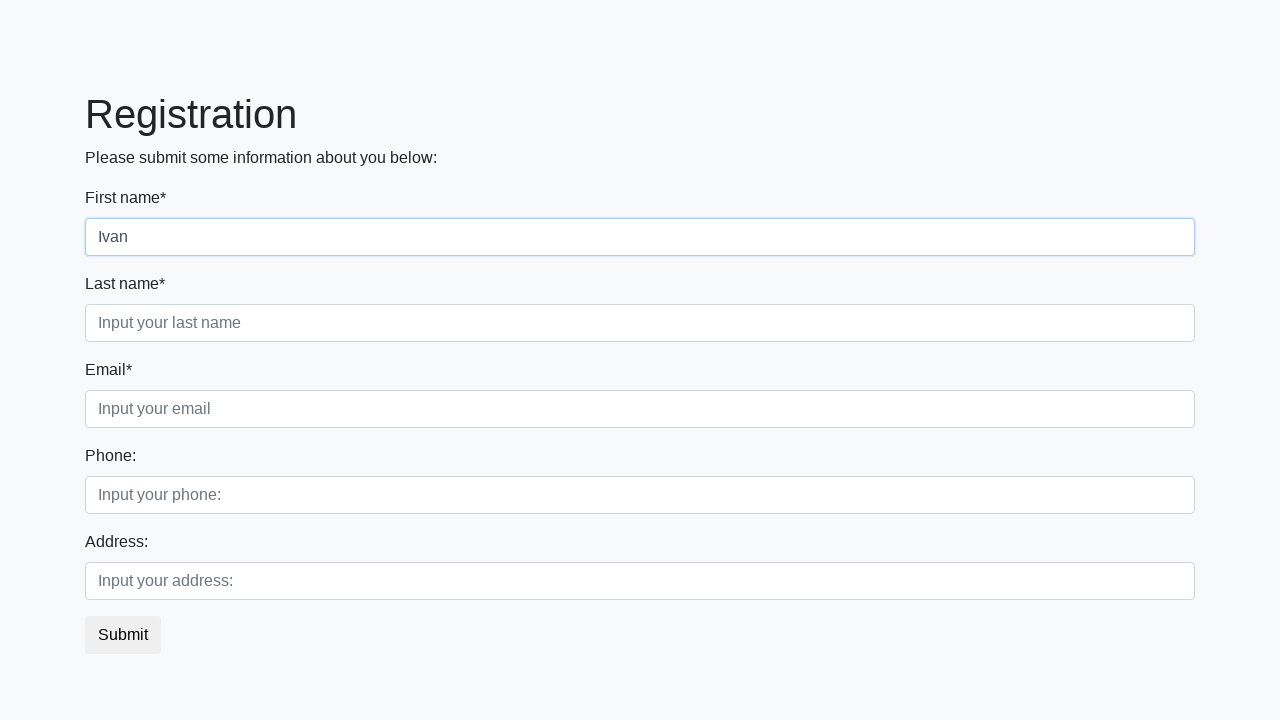

Filled last name field with 'Petrov' on .first_block .form-control.second
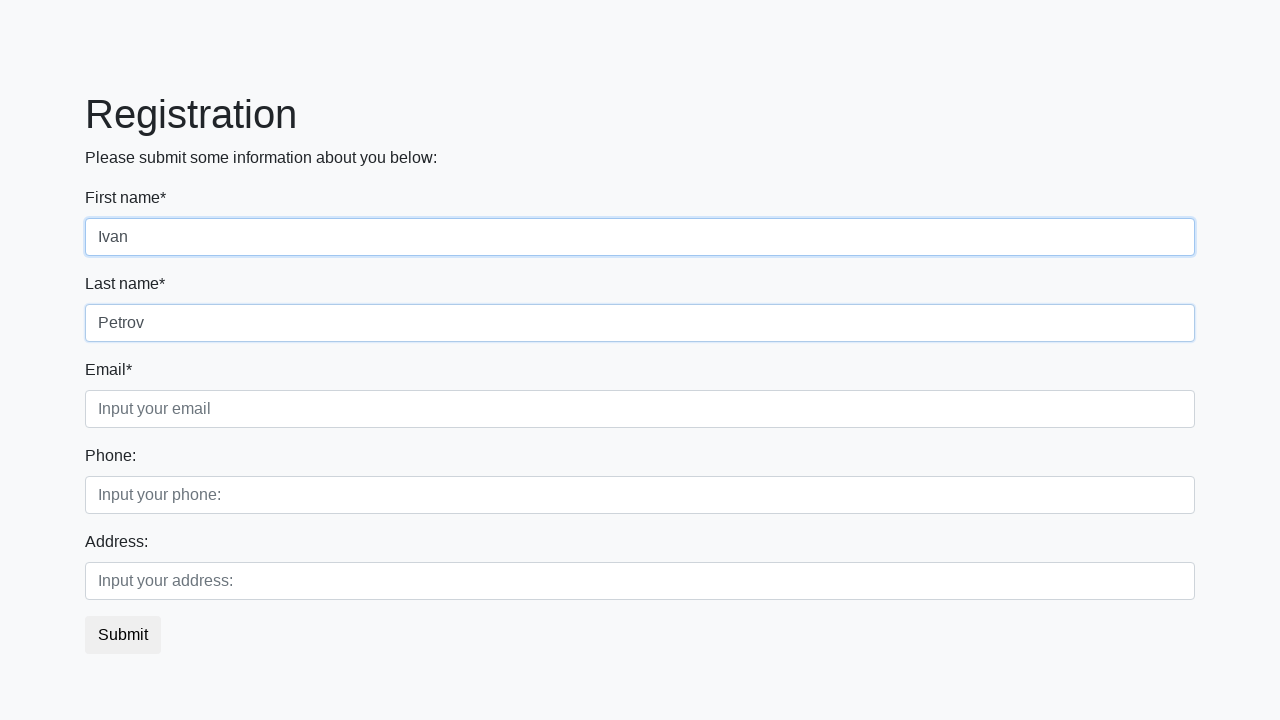

Filled email field with 'email@email.com' on .first_block .form-control.third
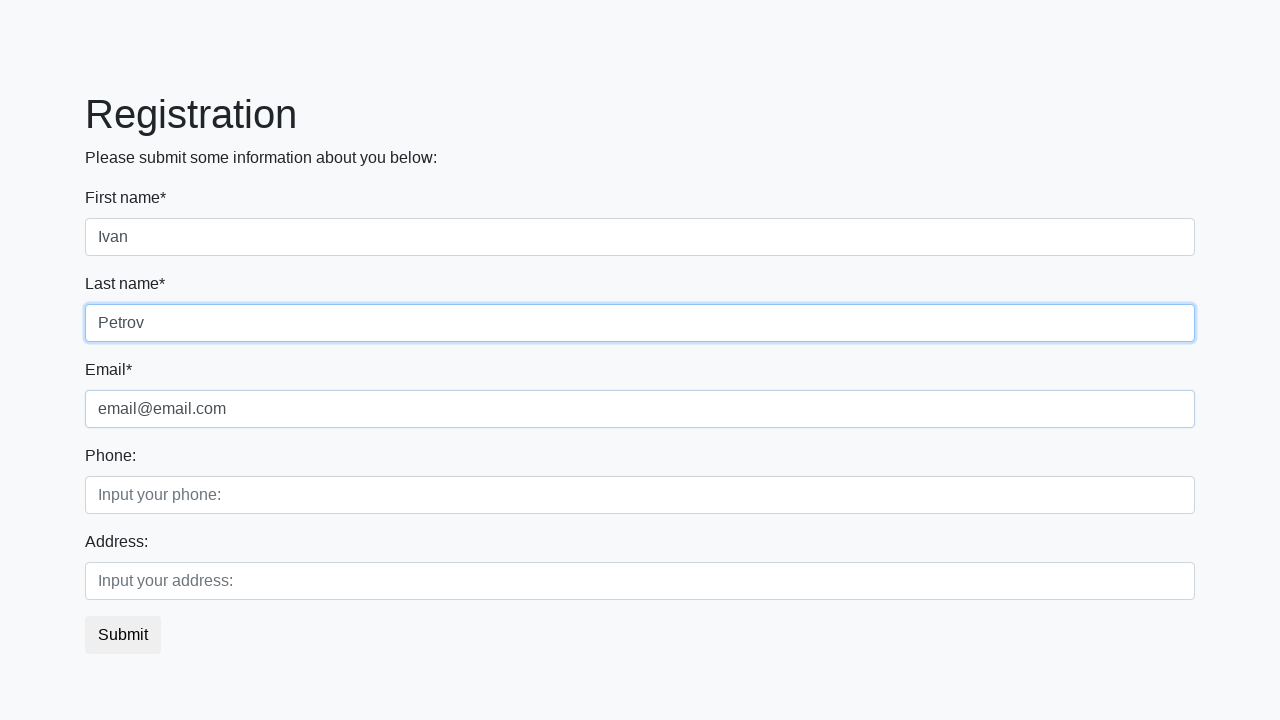

Clicked submit button to register at (123, 635) on button.btn
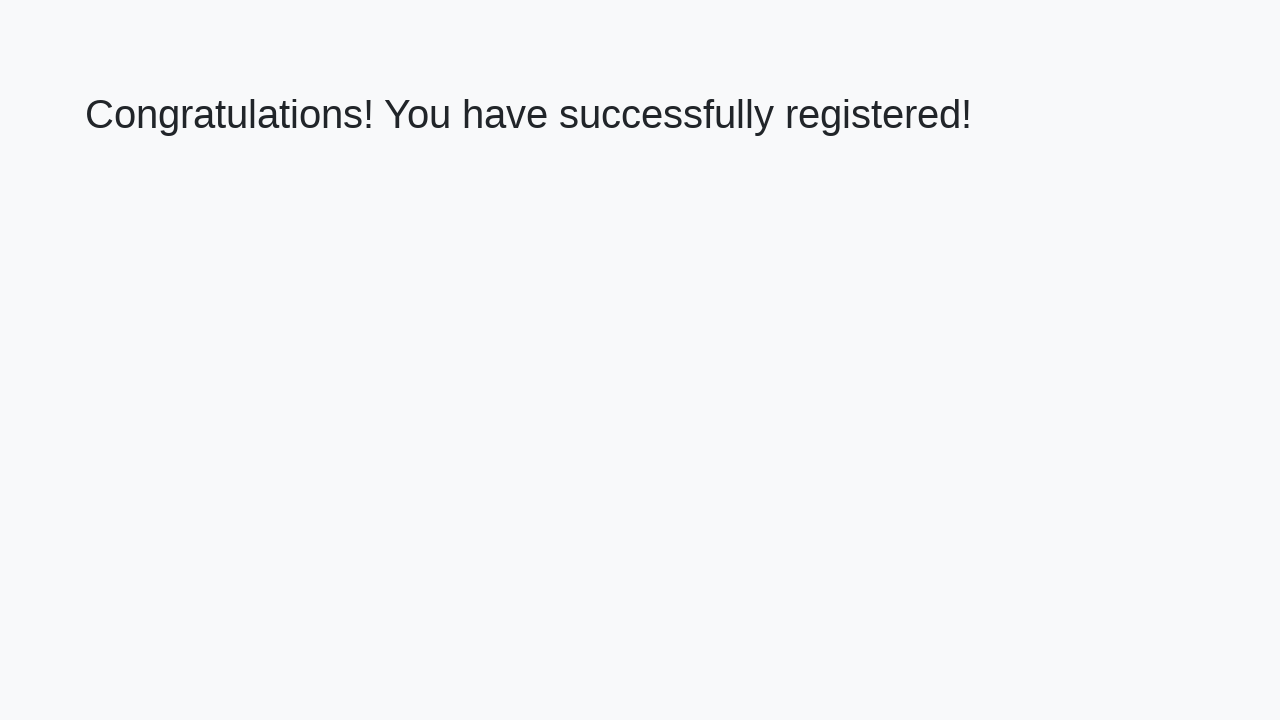

Success message header loaded
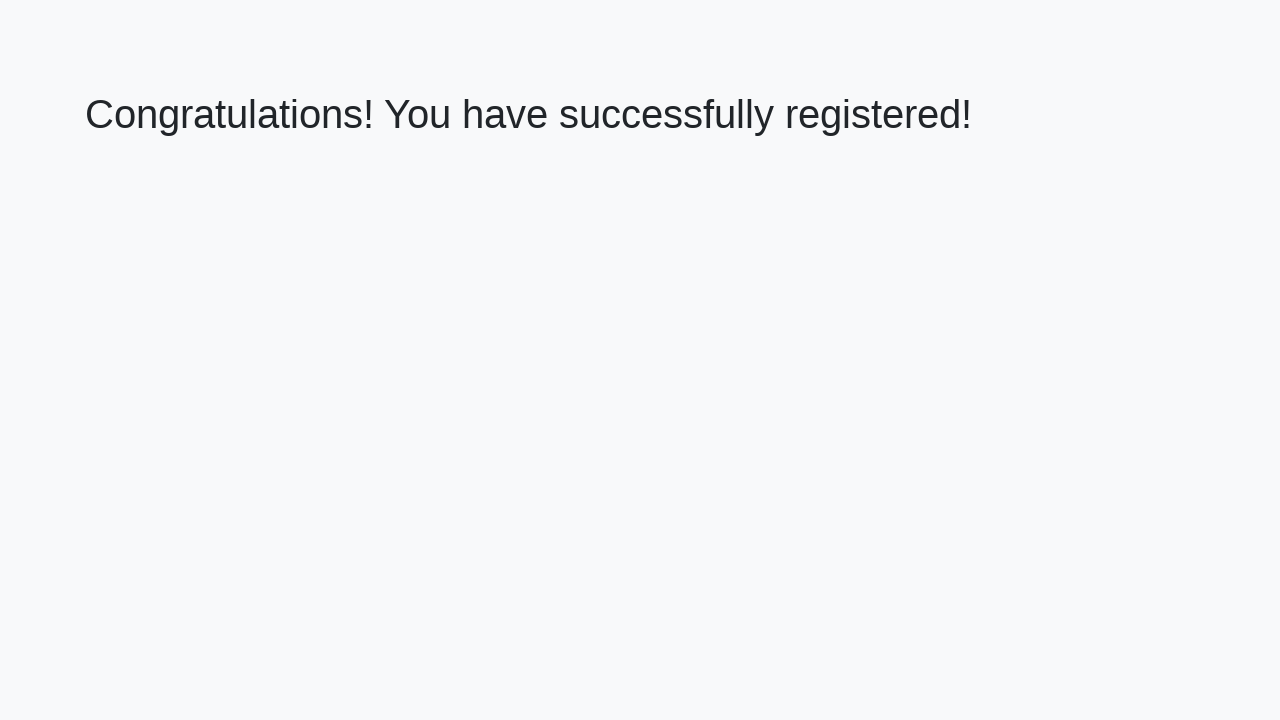

Retrieved success message text
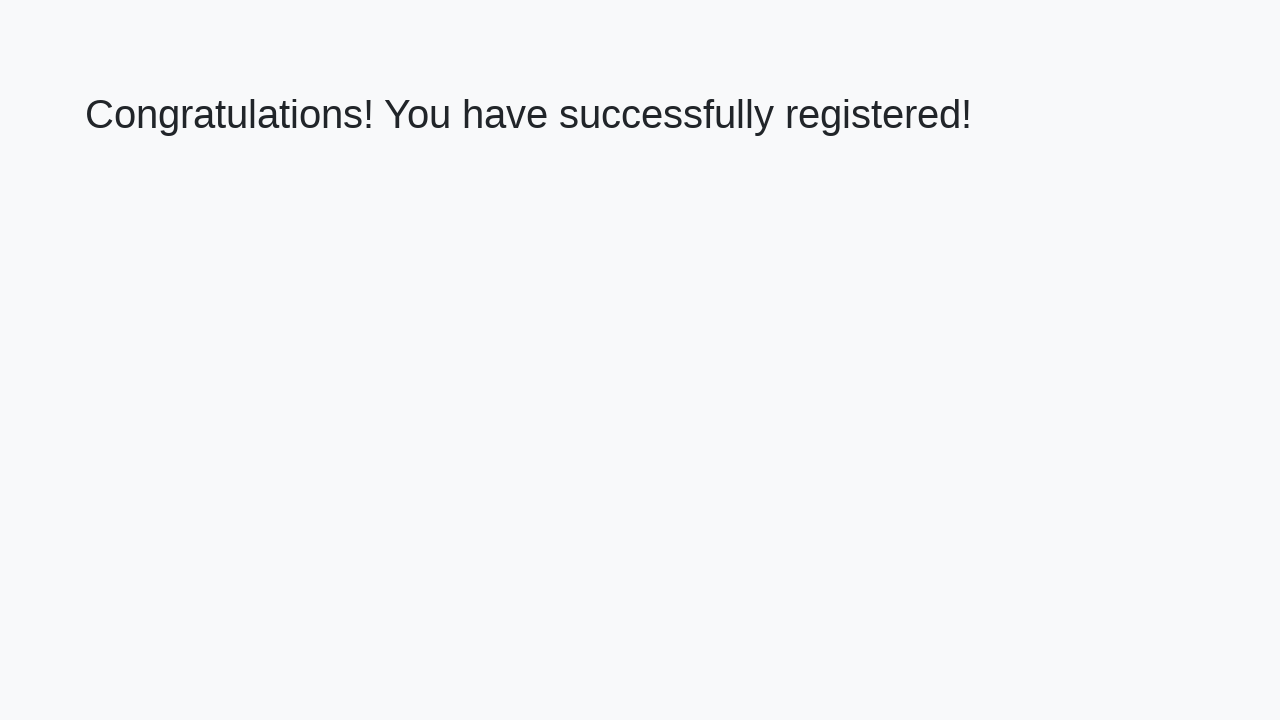

Verified success message: 'Congratulations! You have successfully registered!'
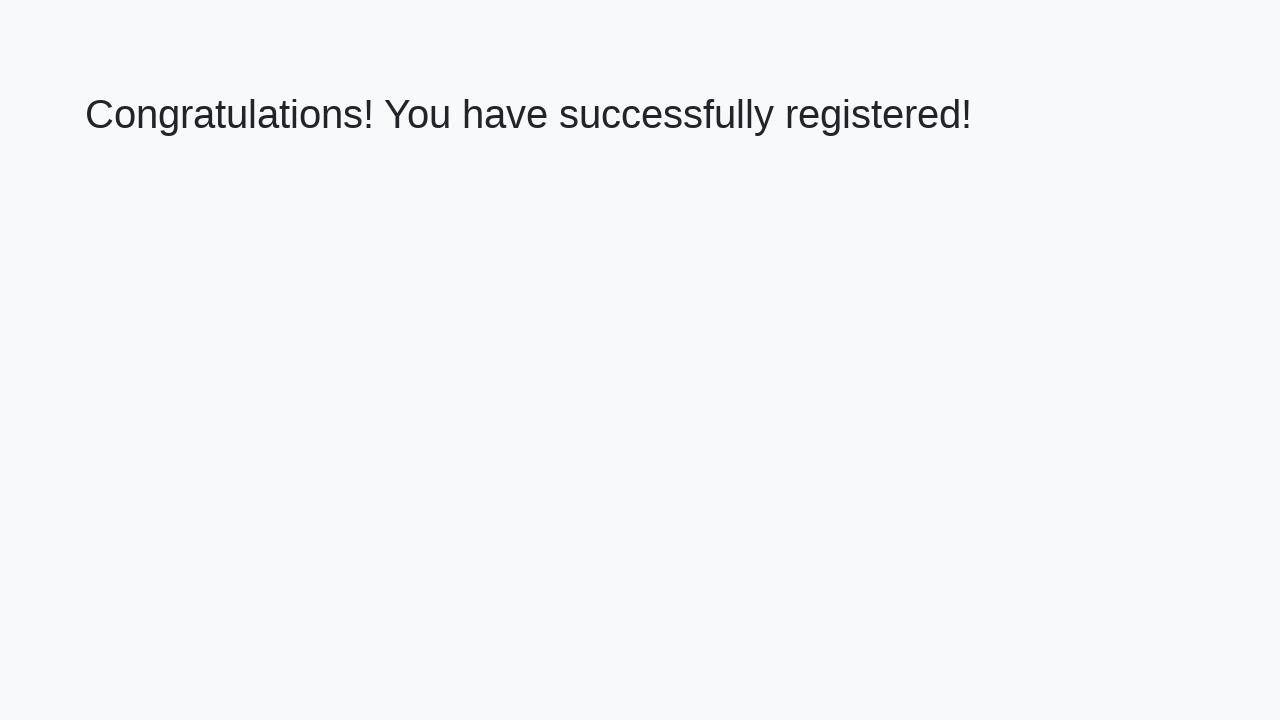

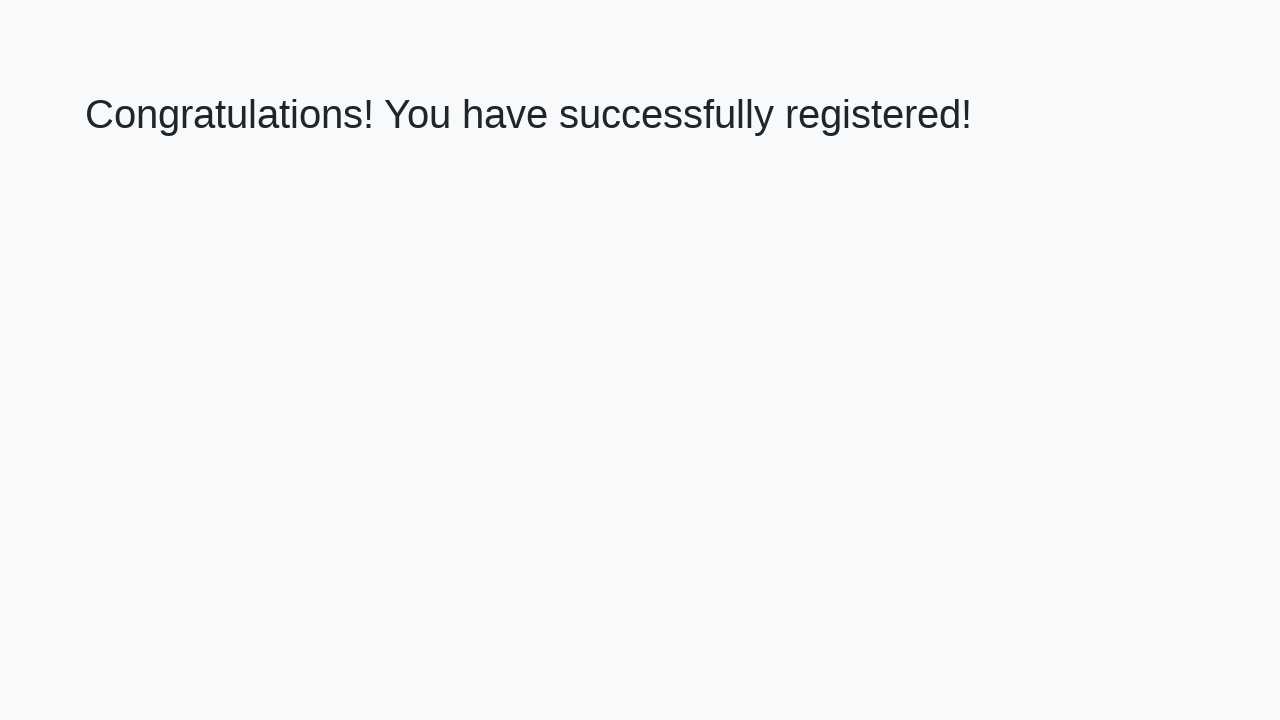